Navigates to a login practice page and verifies the page loads by checking that the page title and URL are accessible.

Starting URL: https://rahulshettyacademy.com/loginpagePractise

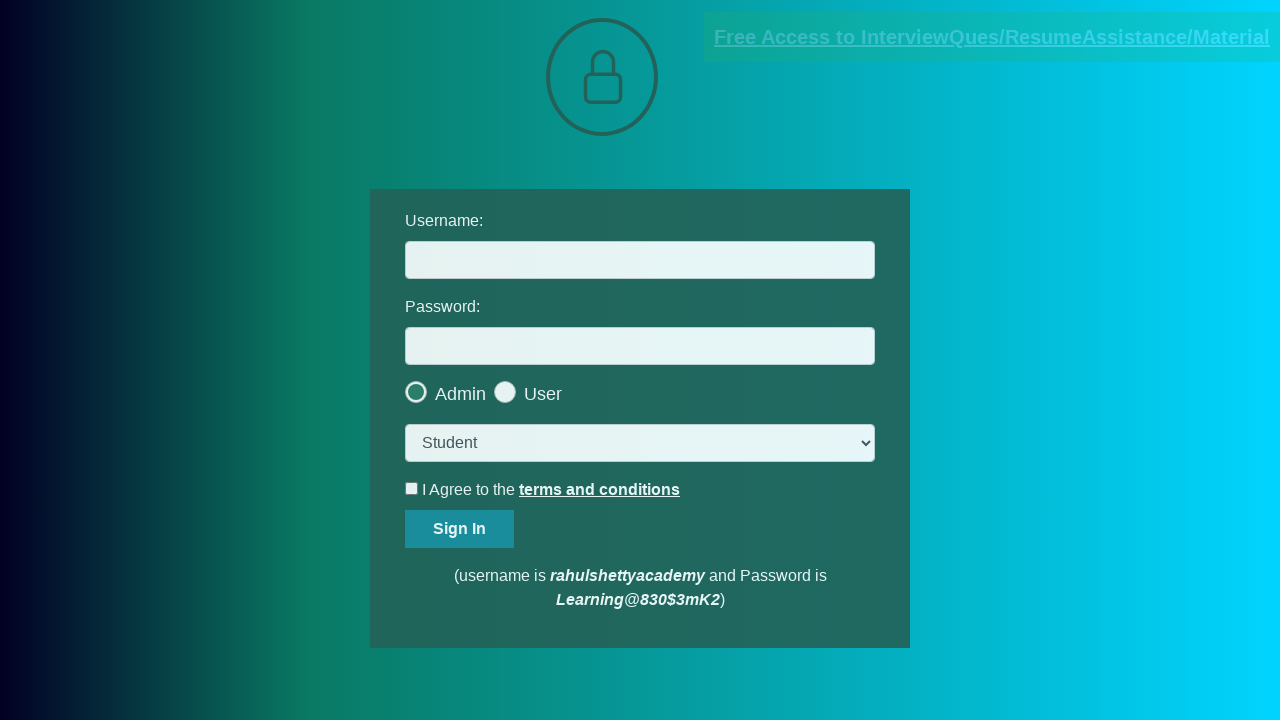

Waited for page to load with domcontentloaded state
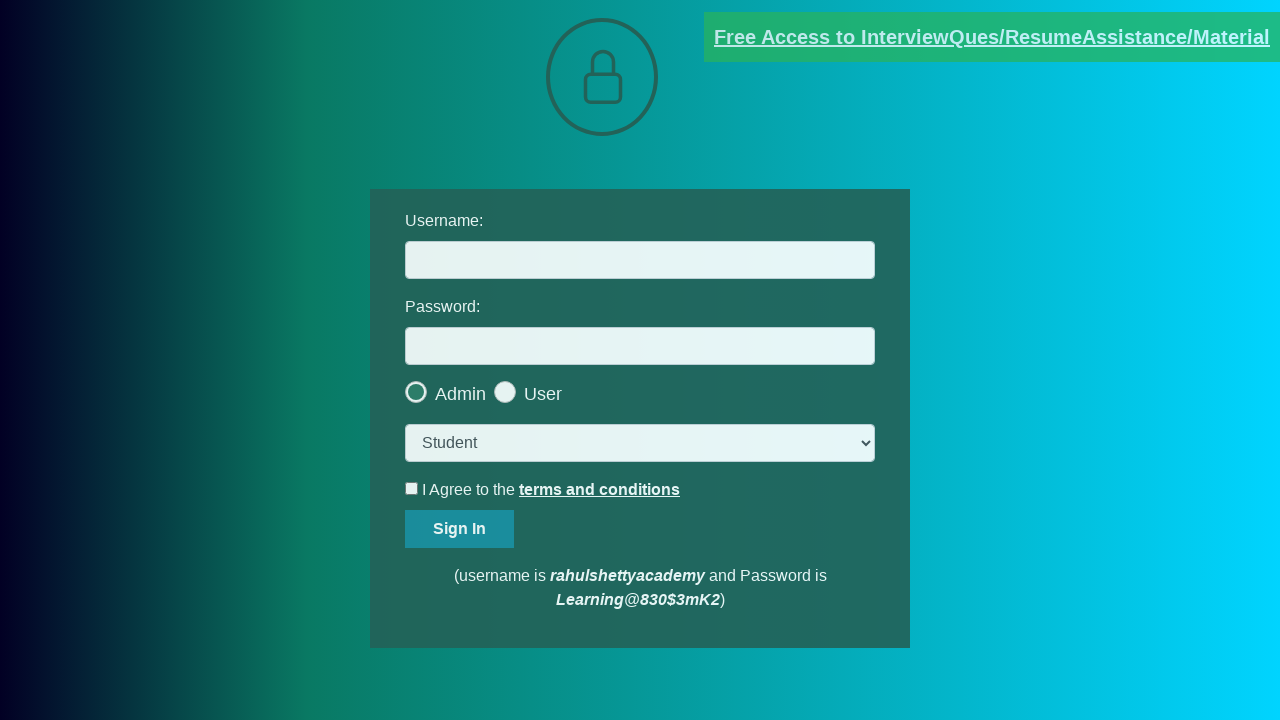

Retrieved page title: 'LoginPage Practise | Rahul Shetty Academy'
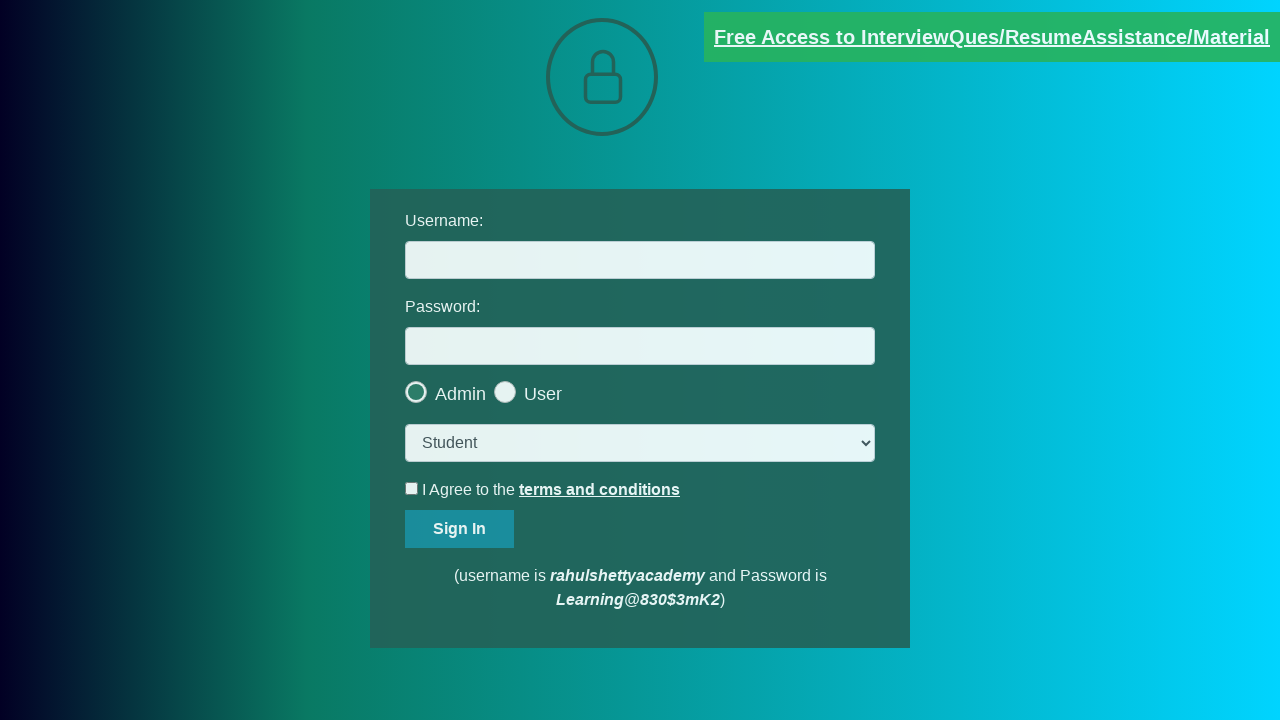

Retrieved page URL: 'https://rahulshettyacademy.com/loginpagePractise/'
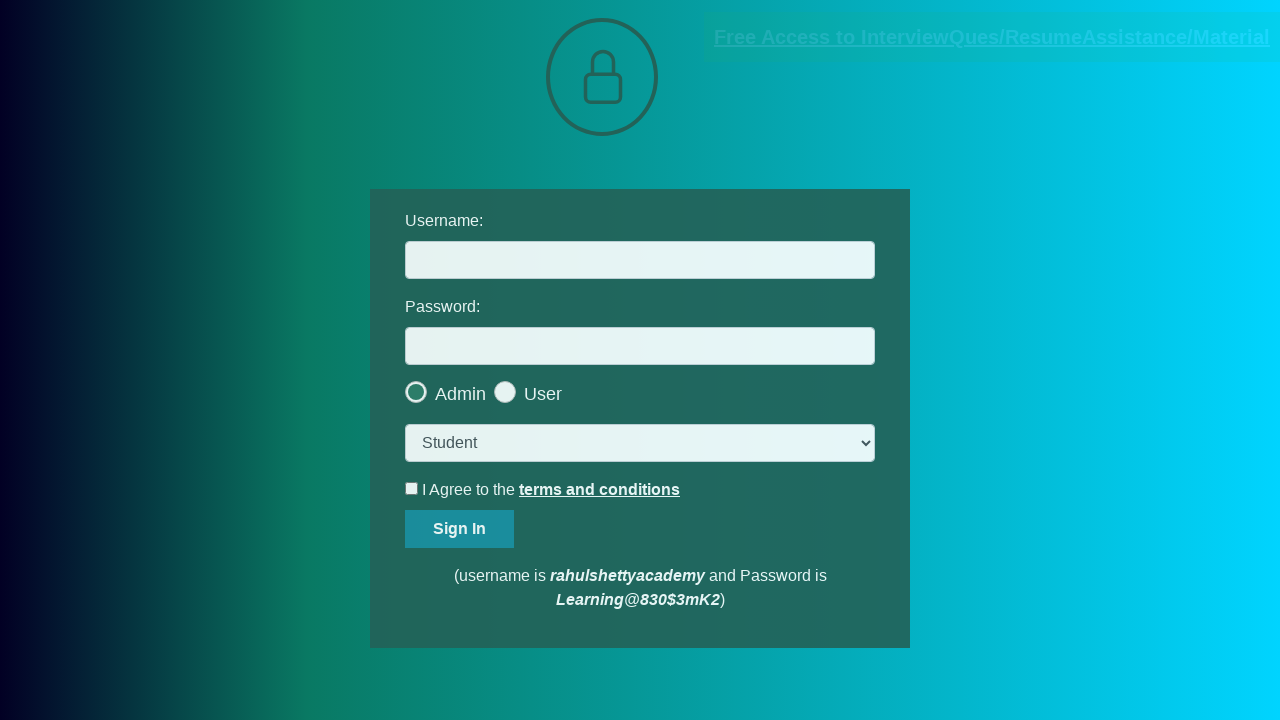

Verified username input field is present on login page
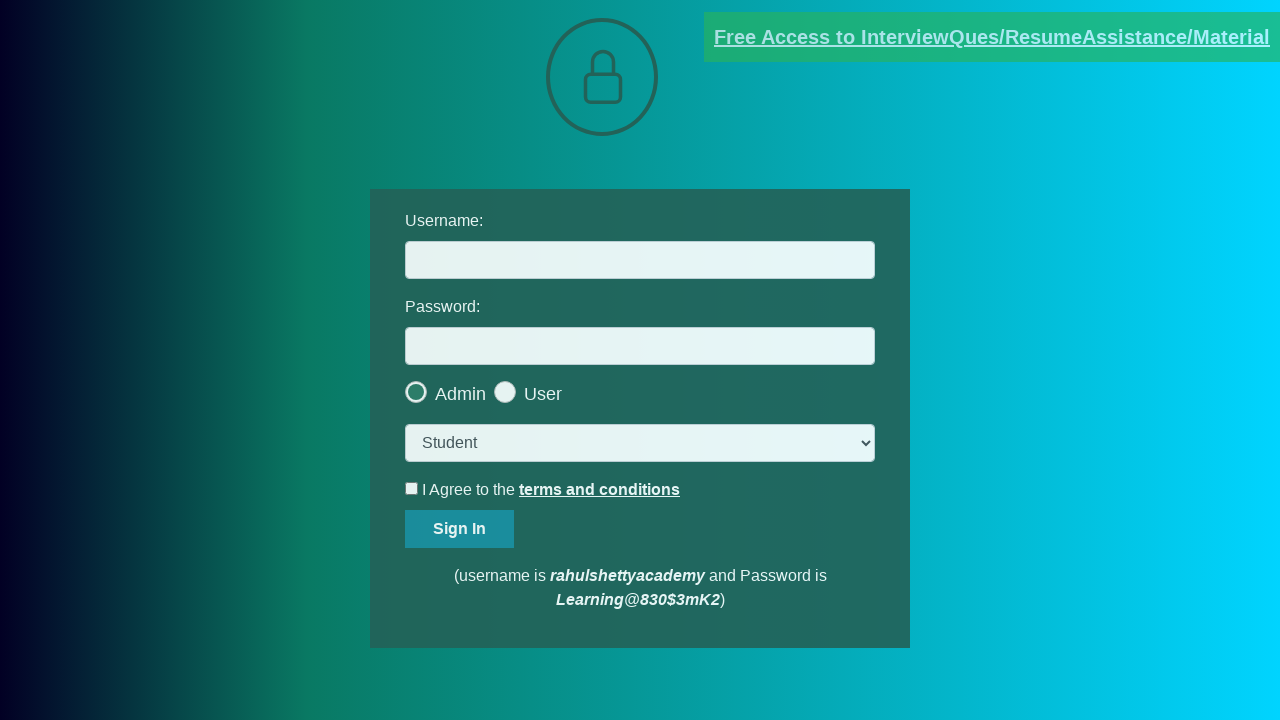

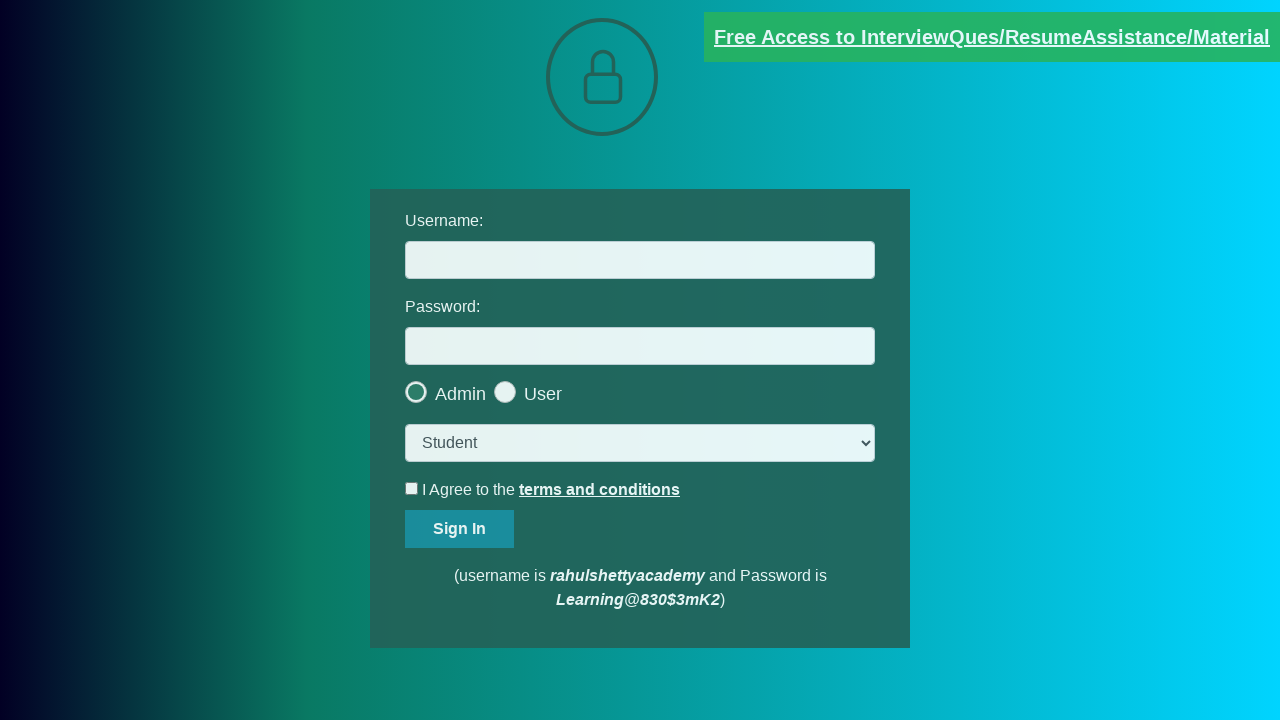